Tests the search functionality on OpenCart demo site by entering a search term in the search box and submitting with Enter key

Starting URL: http://opencart.abstracta.us/

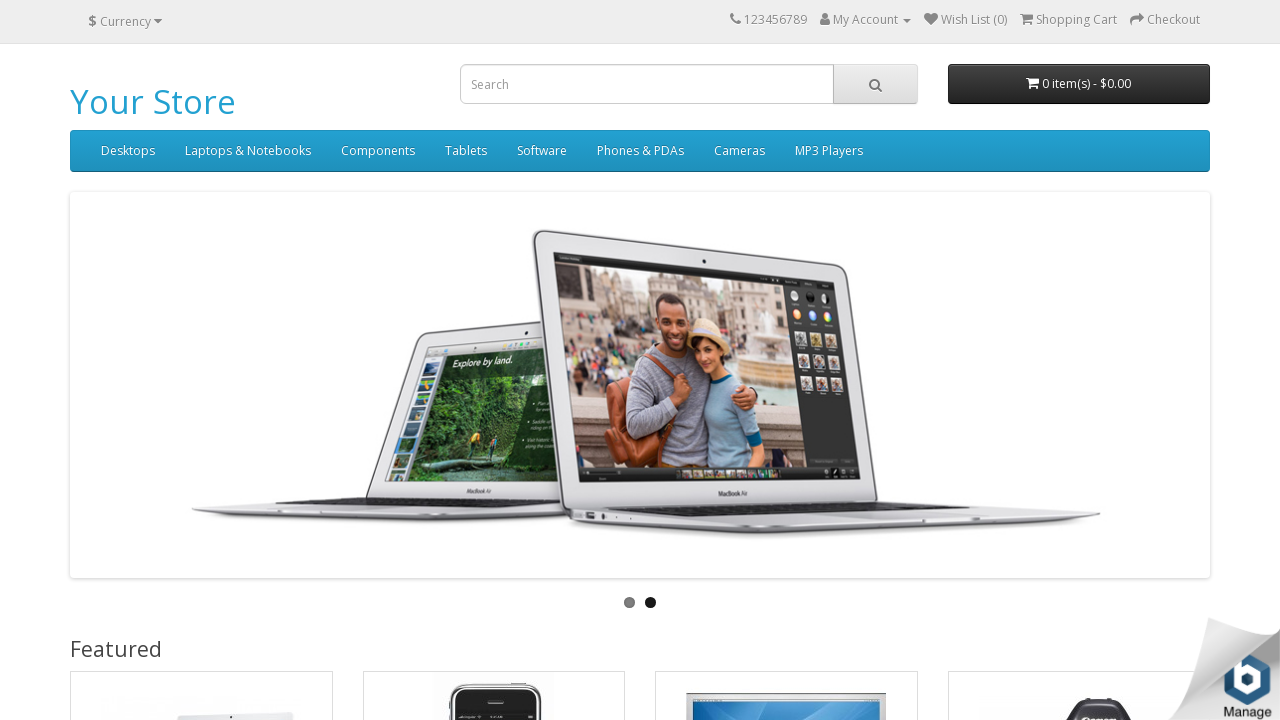

Filled search box with 'laptop' on #search input
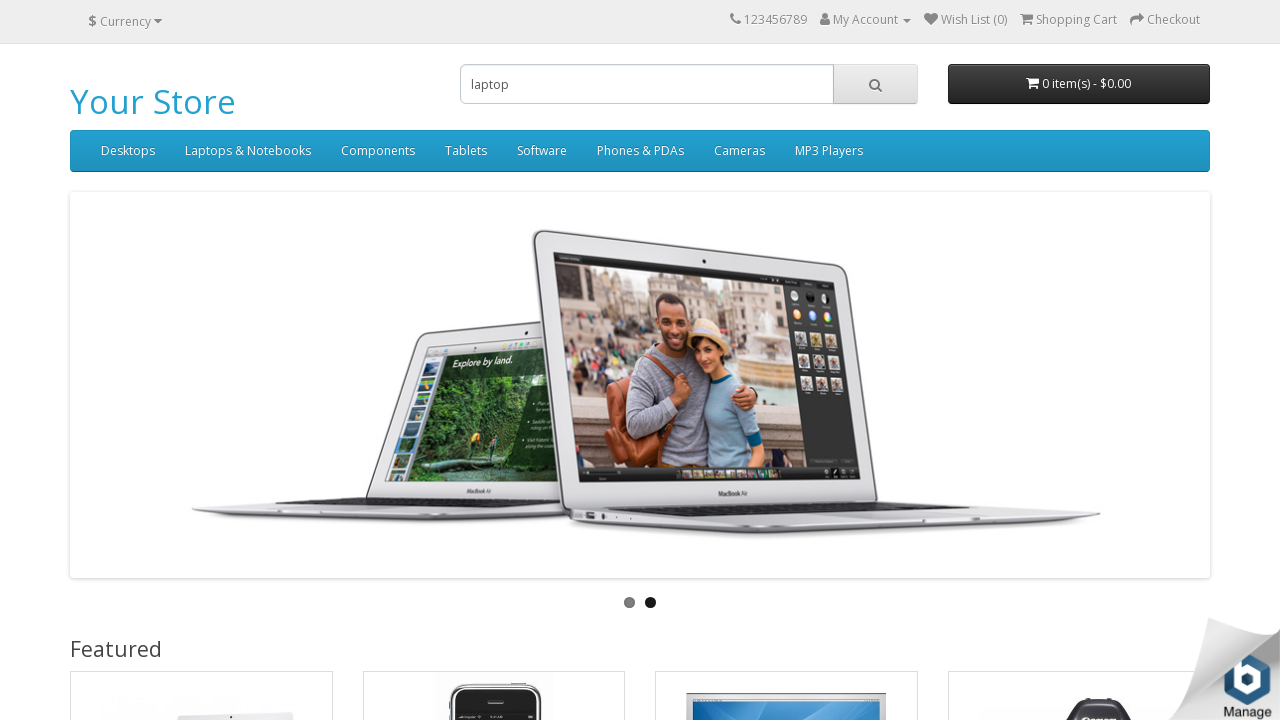

Pressed Enter to submit search on #search input
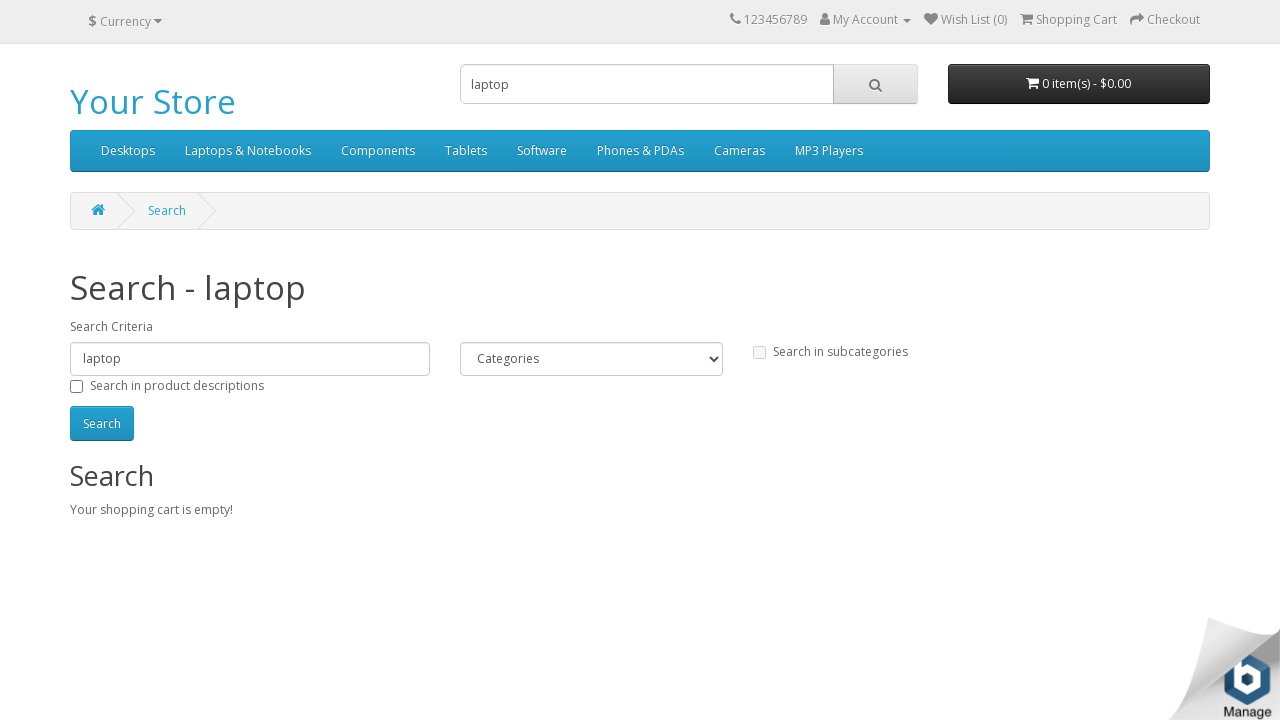

Search results loaded
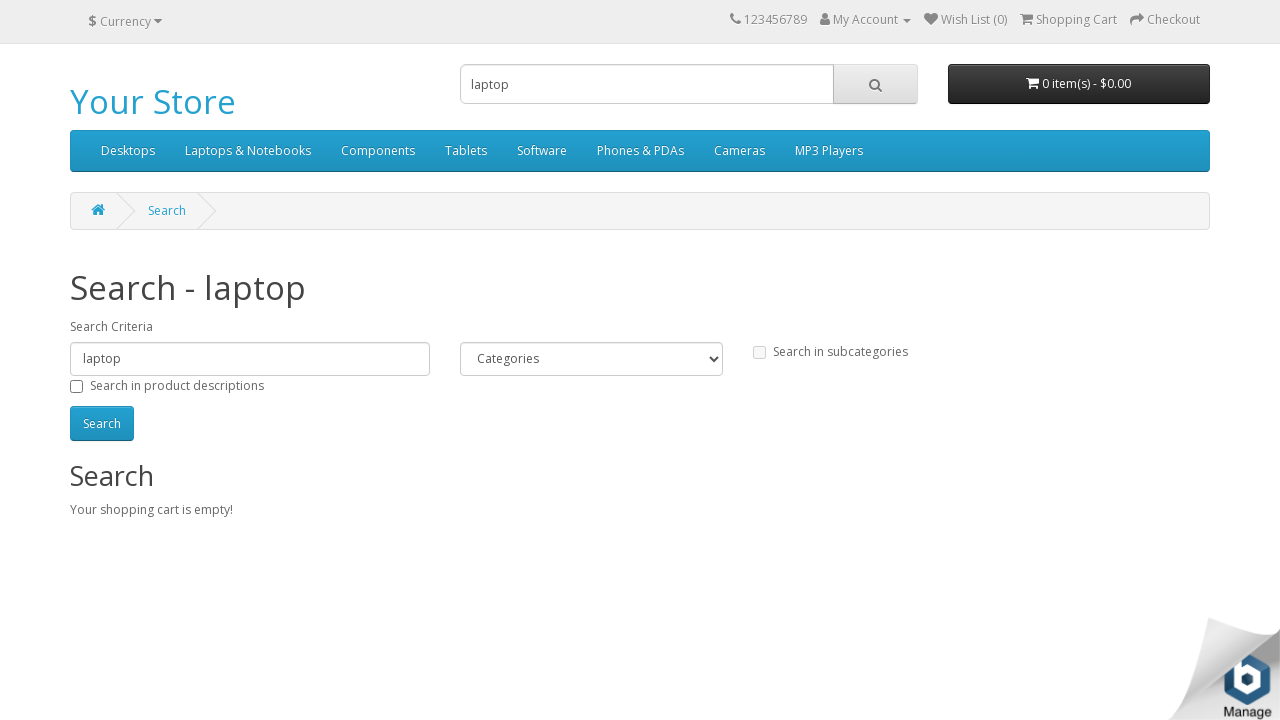

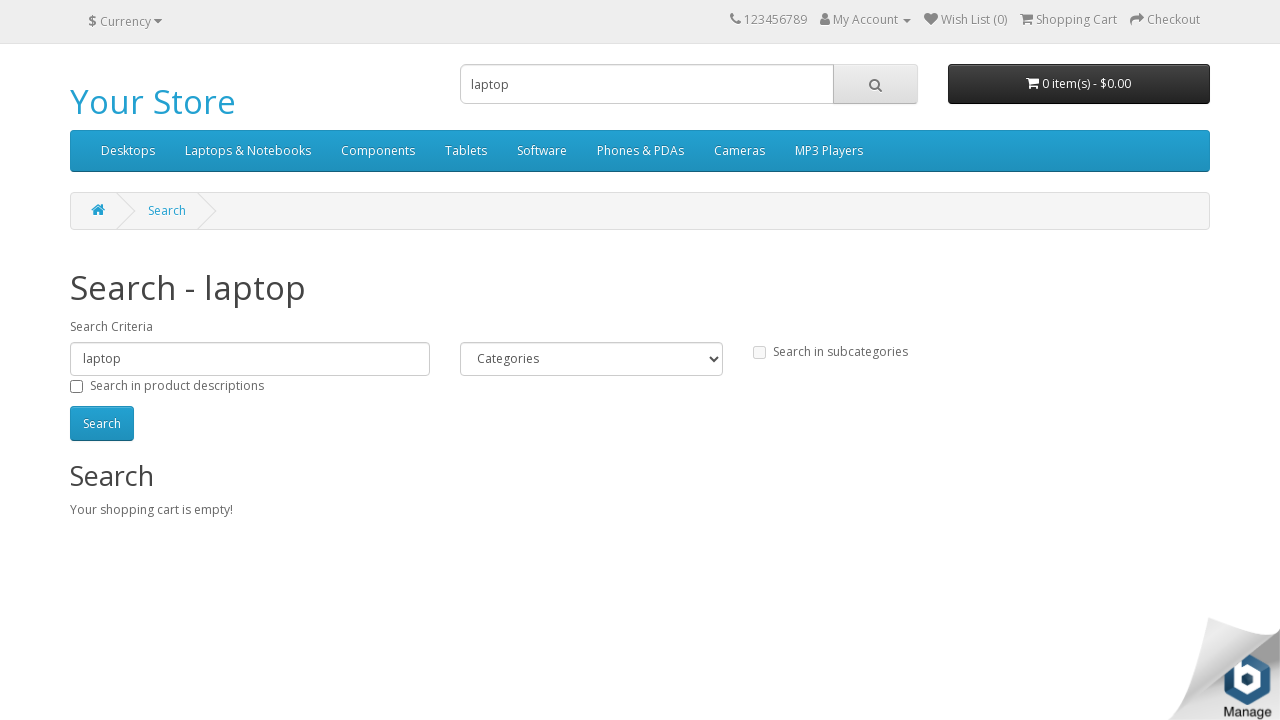